Tests dynamic content loading by clicking a start button and waiting for hidden content to become visible

Starting URL: http://the-internet.herokuapp.com/dynamic_loading/1

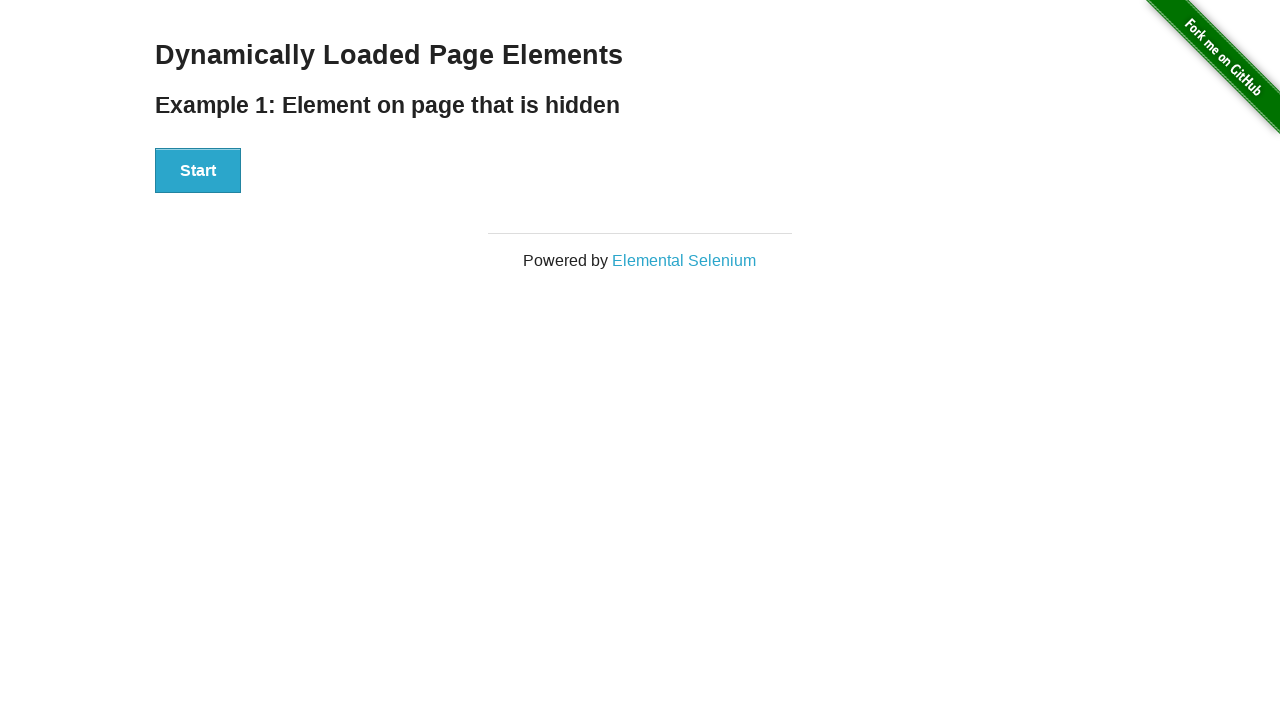

Clicked start button to begin dynamic content loading at (198, 171) on div#start > button
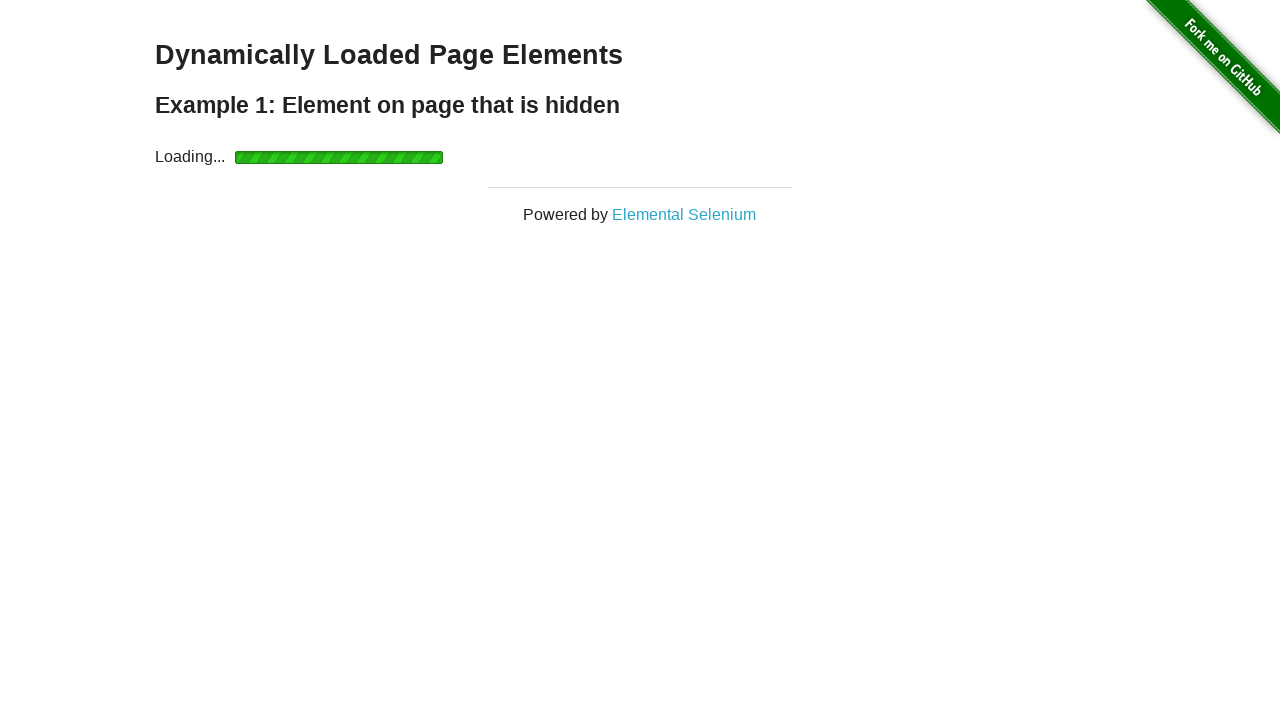

Waited for dynamically loaded content (h4 element) to become visible
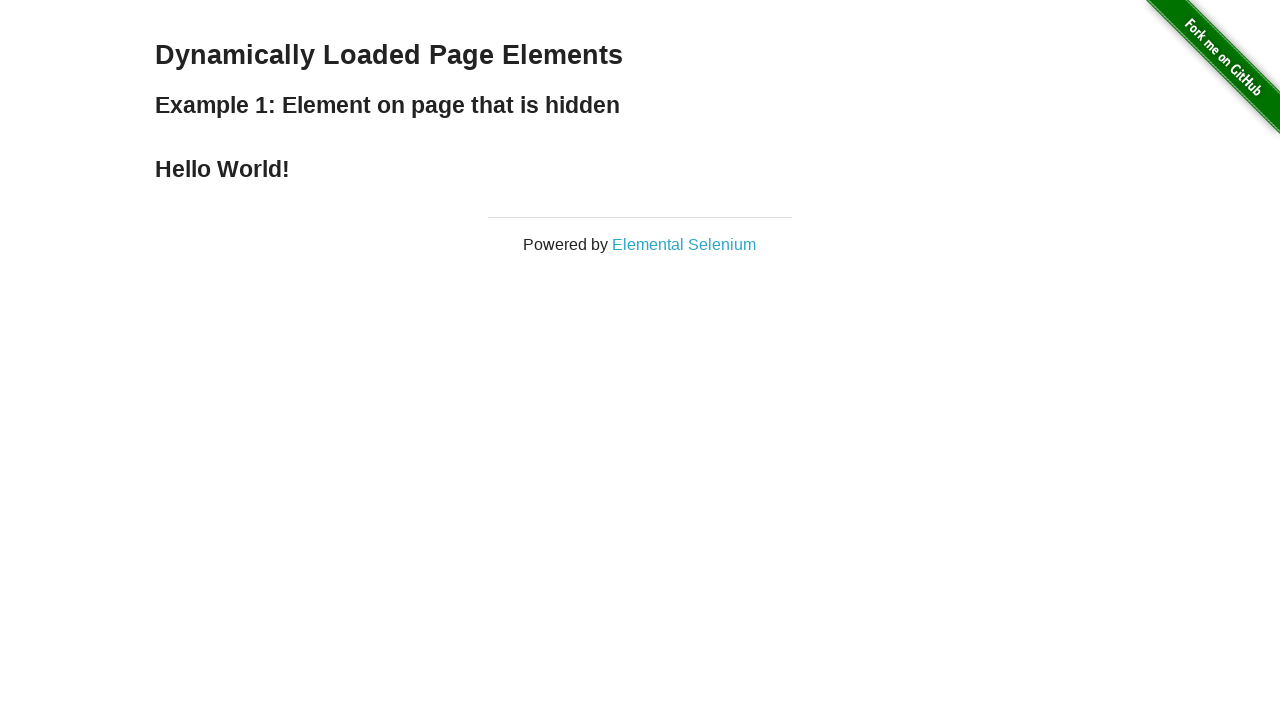

Retrieved finish text: 'Hello World!'
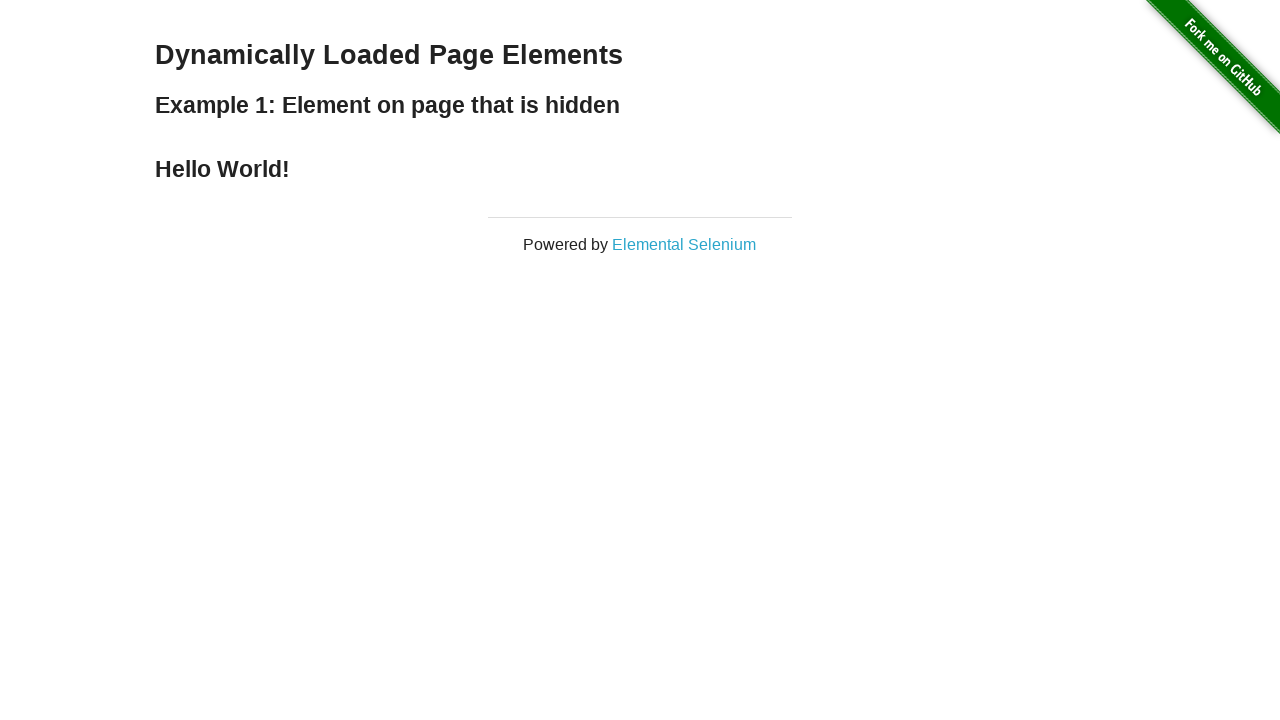

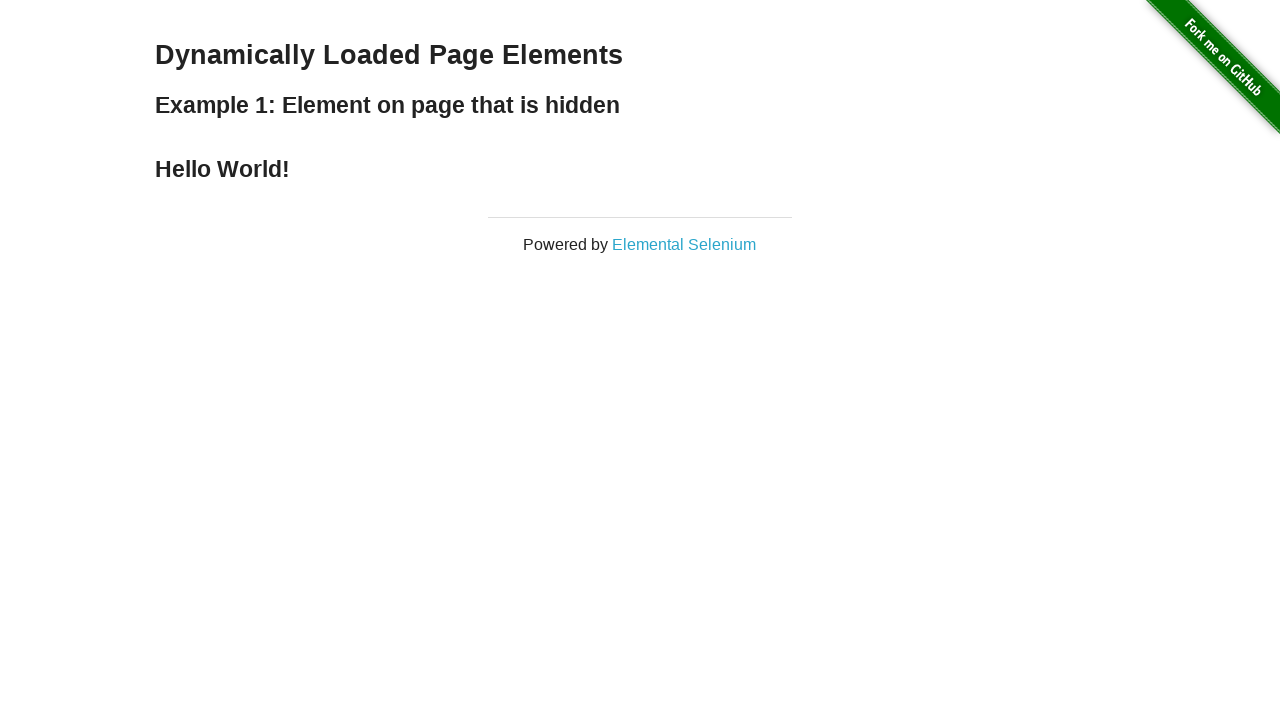